Tests that entering a number above 100 displays the error message "Number is too big"

Starting URL: https://kristinek.github.io/site/tasks/enter_a_number

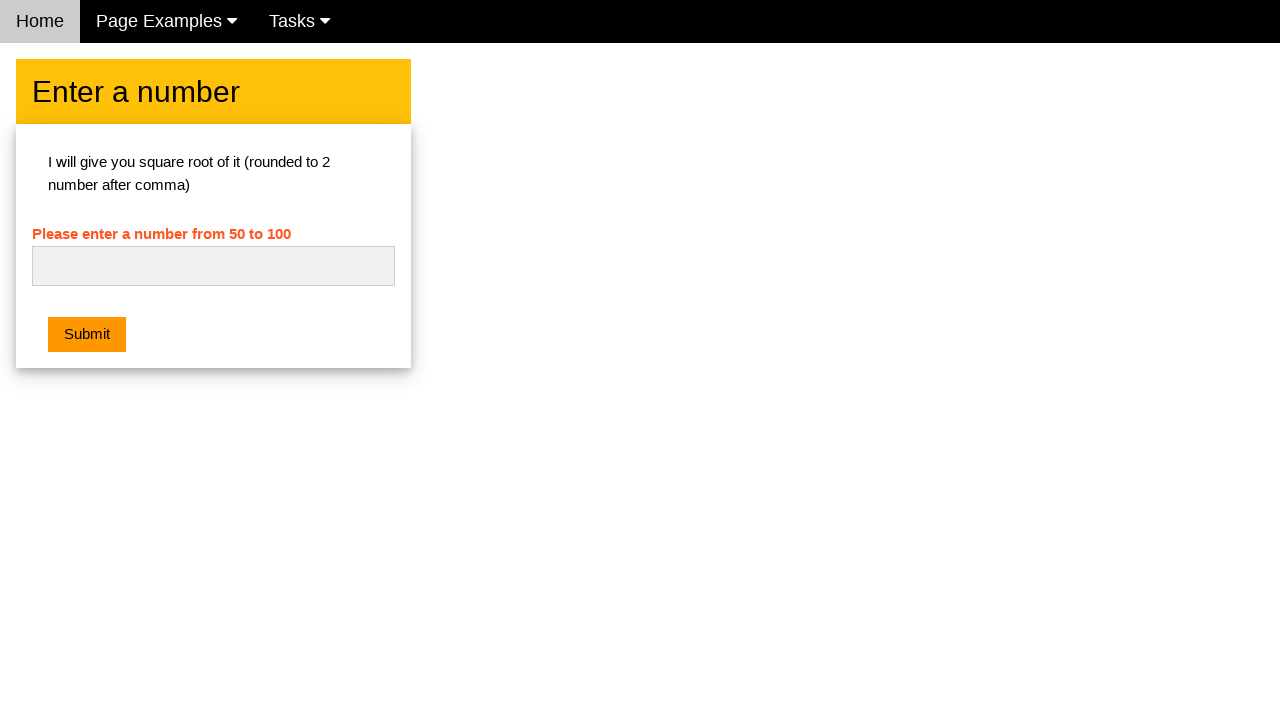

Navigated to the enter a number task page
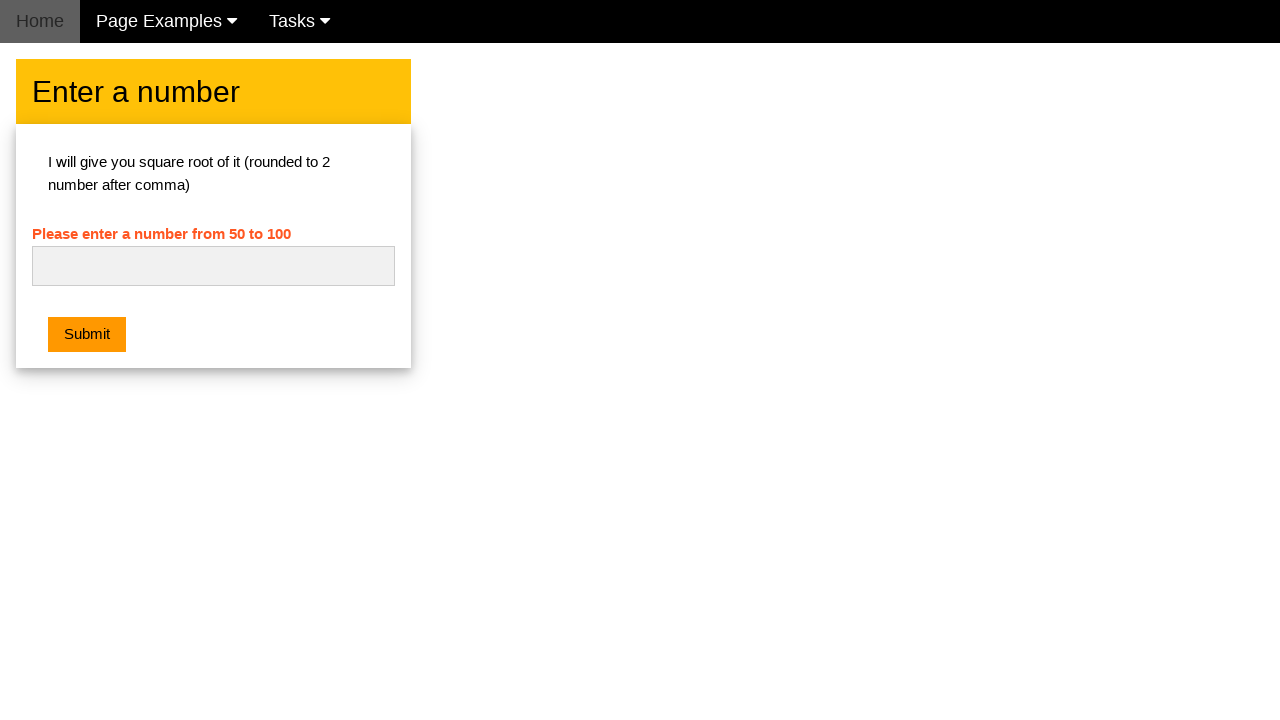

Filled the number input field with '150' on #numb
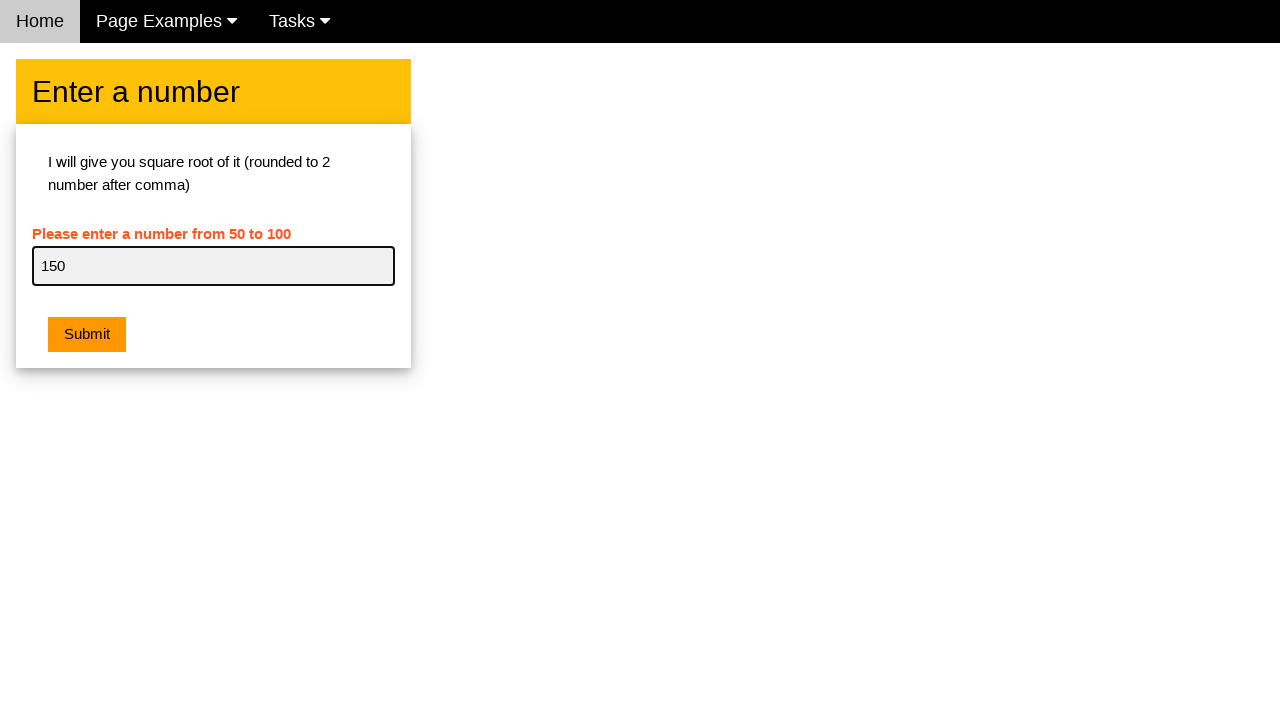

Clicked the submit button at (87, 335) on button
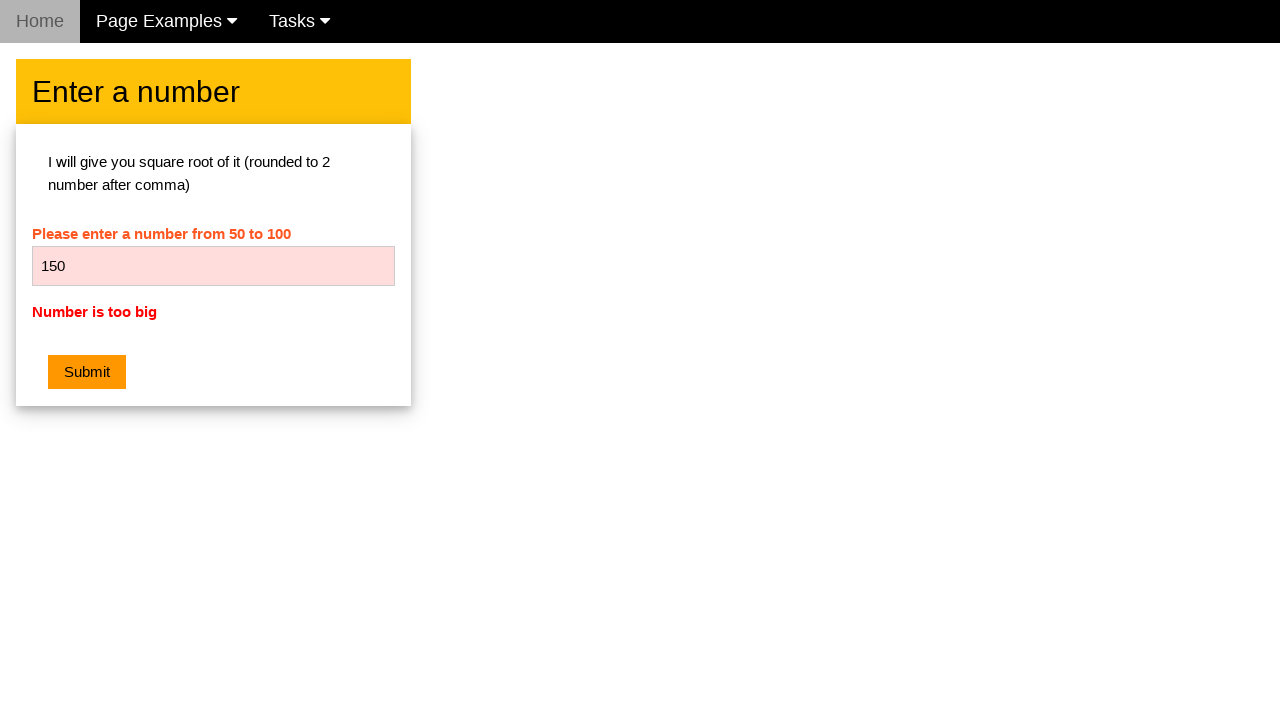

Retrieved error message text: 'Number is too big'
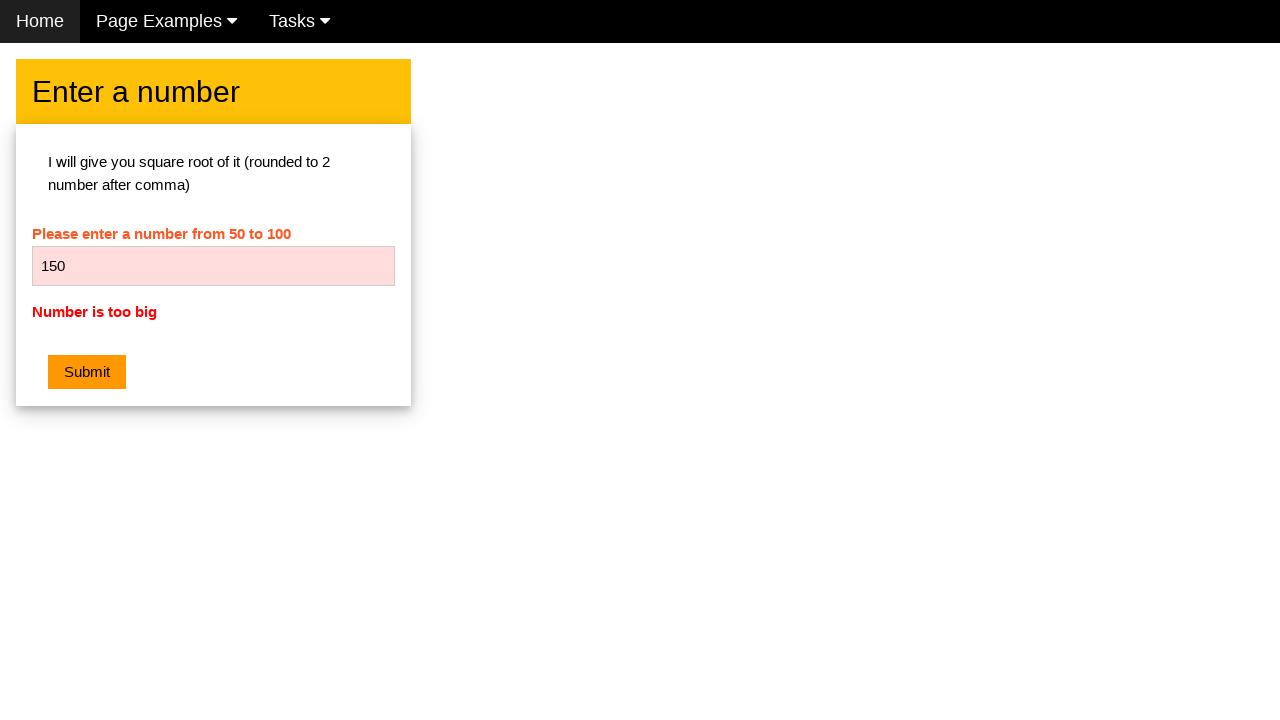

Verified that error message 'Number is too big' is displayed
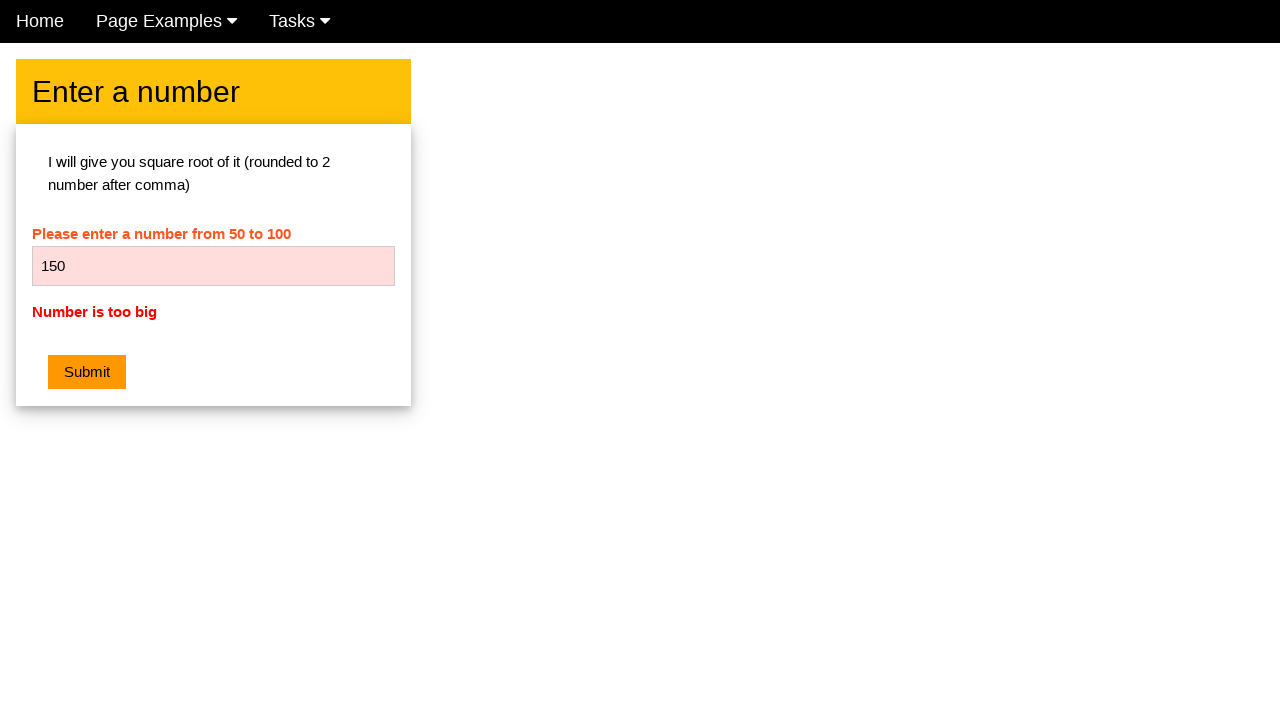

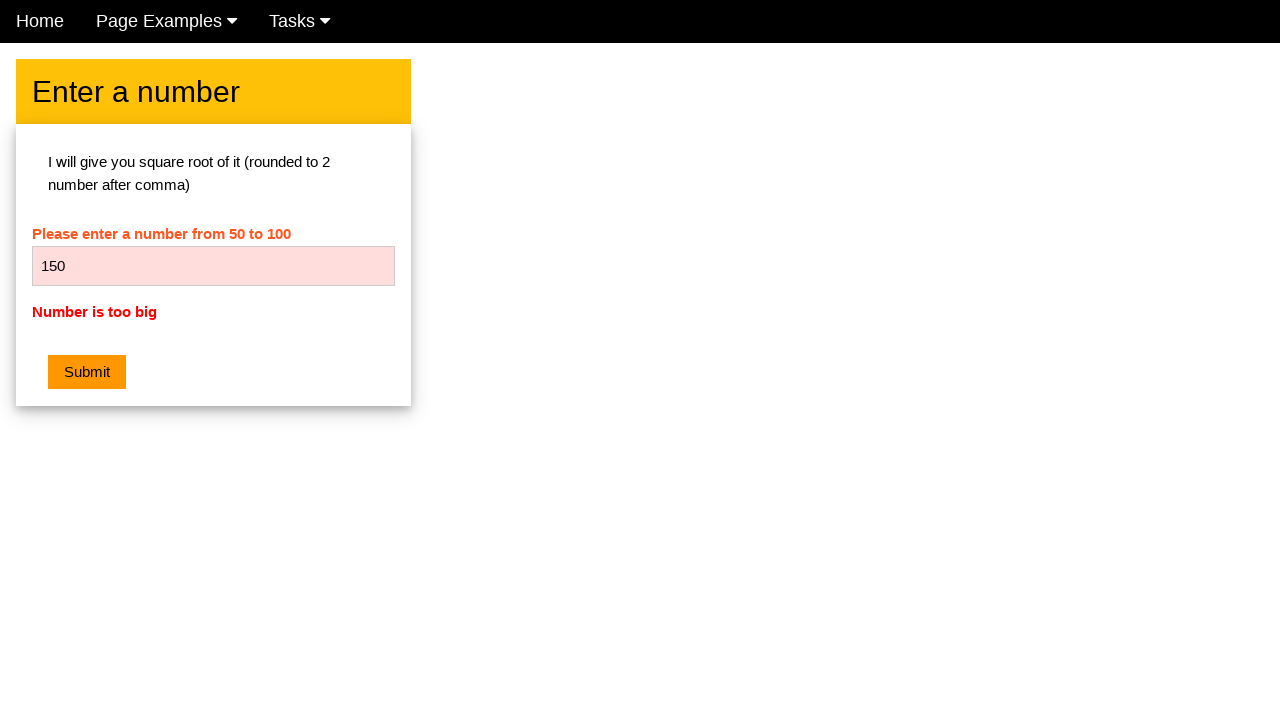